Tests a multi-step form by clicking a calculated link text, then filling out a form with first name, last name, city, and country fields before submitting

Starting URL: http://suninjuly.github.io/find_link_text

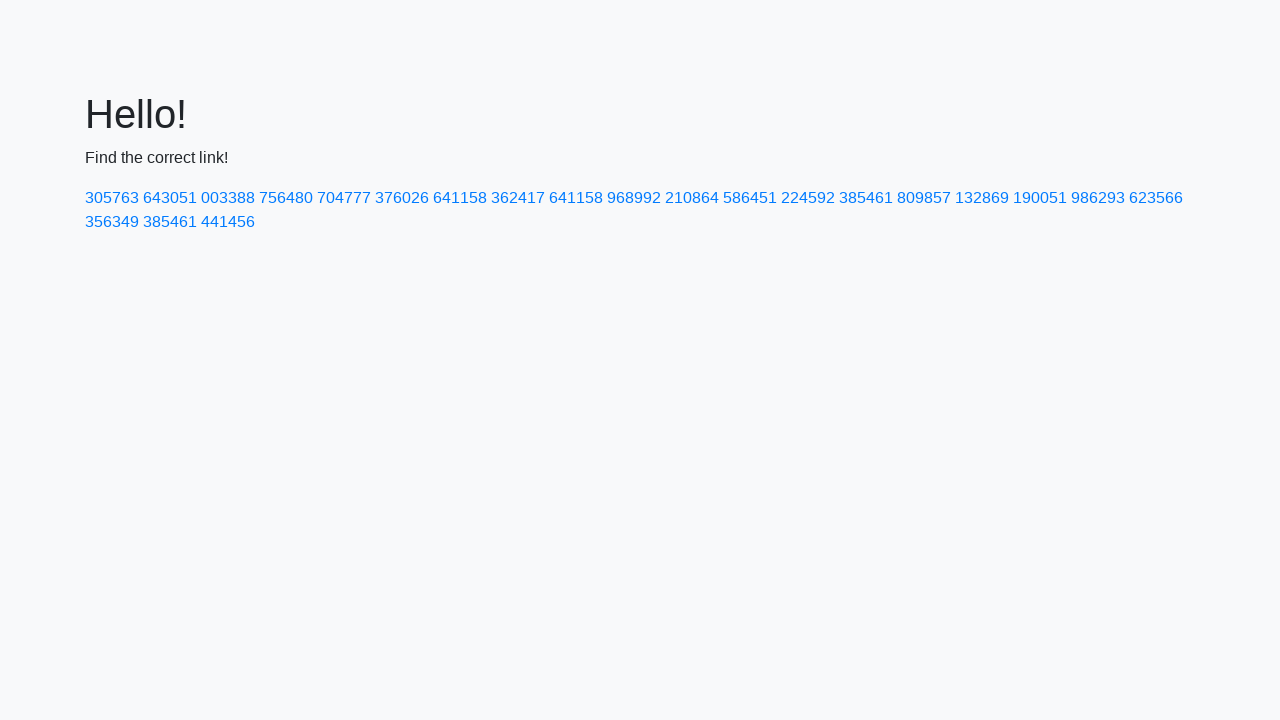

Clicked link with calculated text value at (808, 198) on text=224592
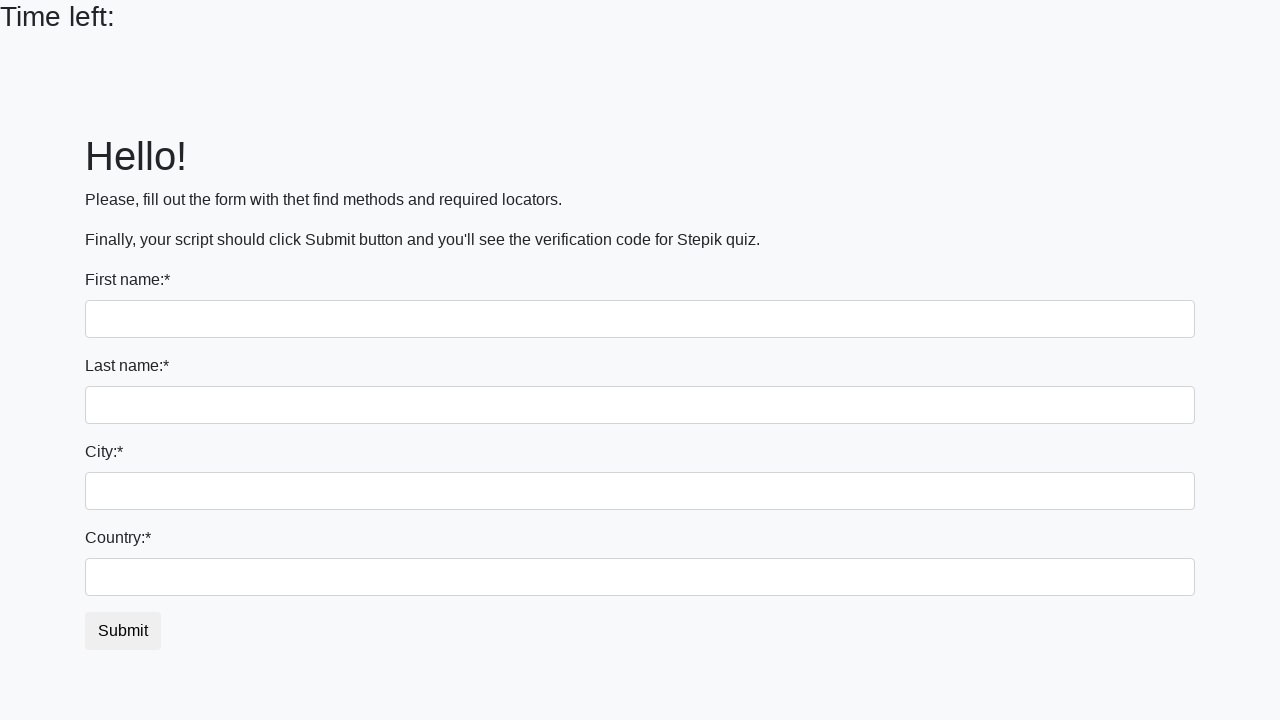

Filled first name field with 'Ivan' on input
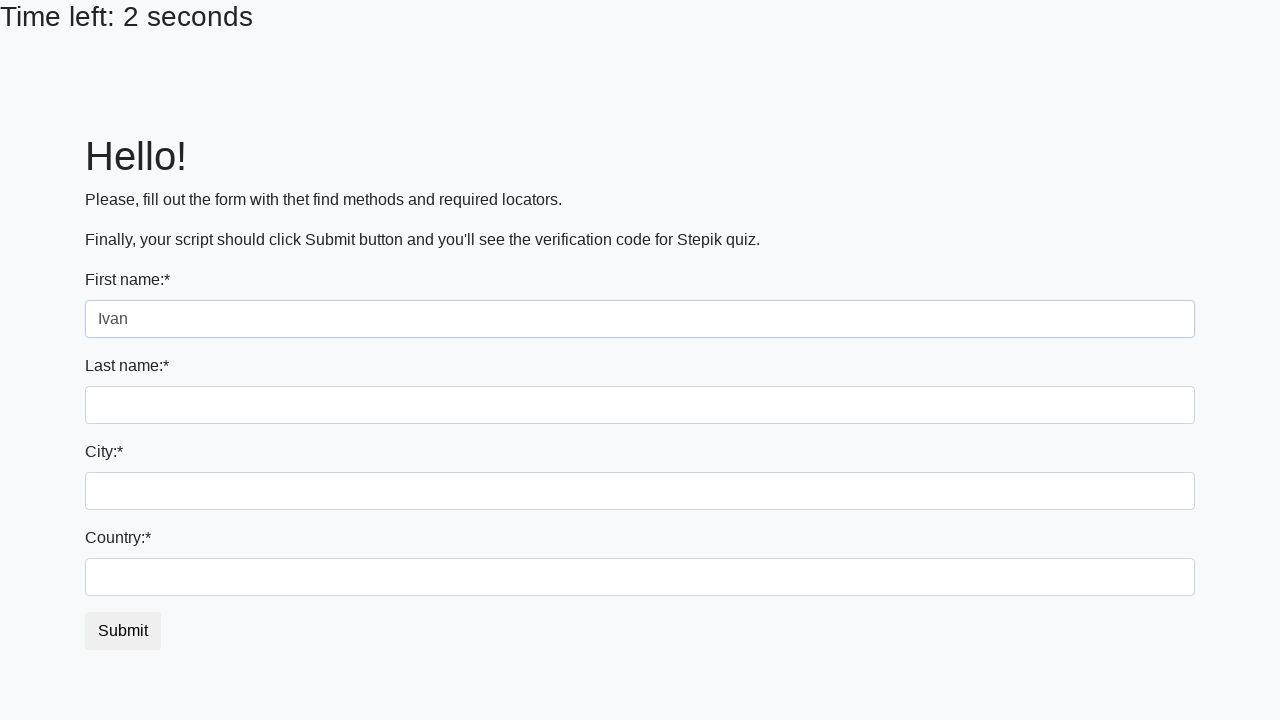

Filled last name field with 'Petrov' on input[name='last_name']
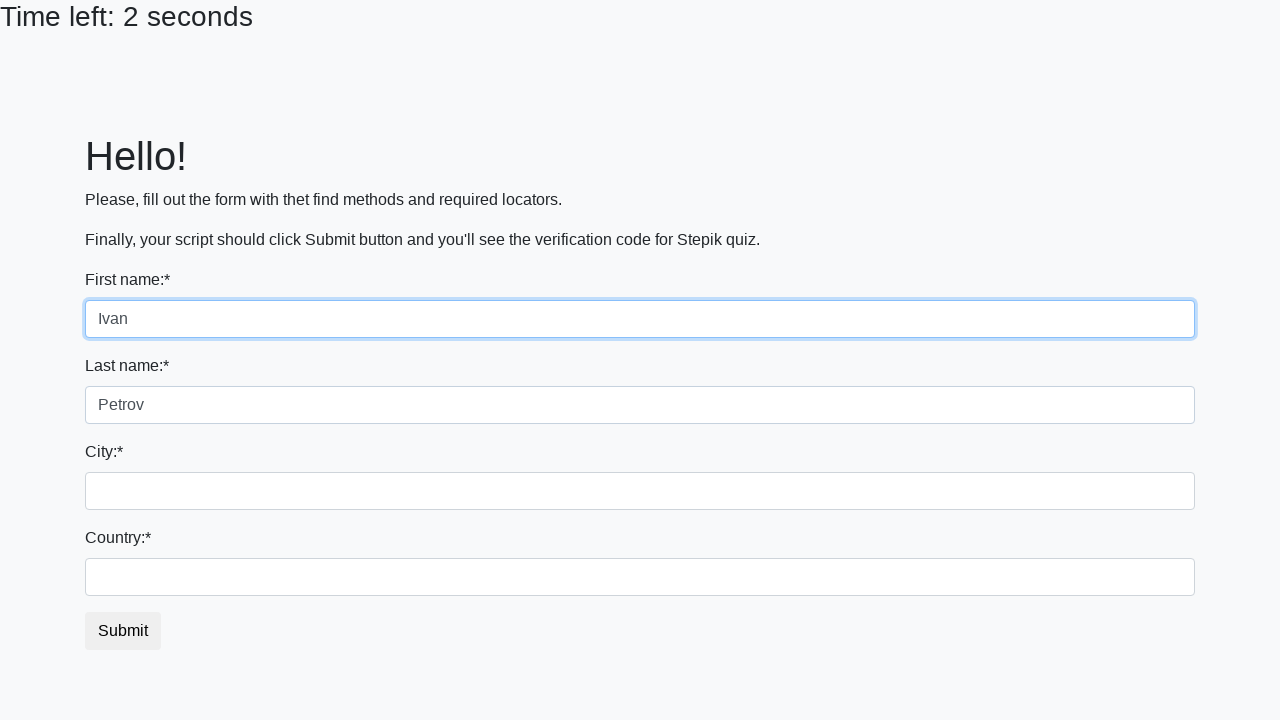

Filled city field with 'Smolensk' on .form-control.city
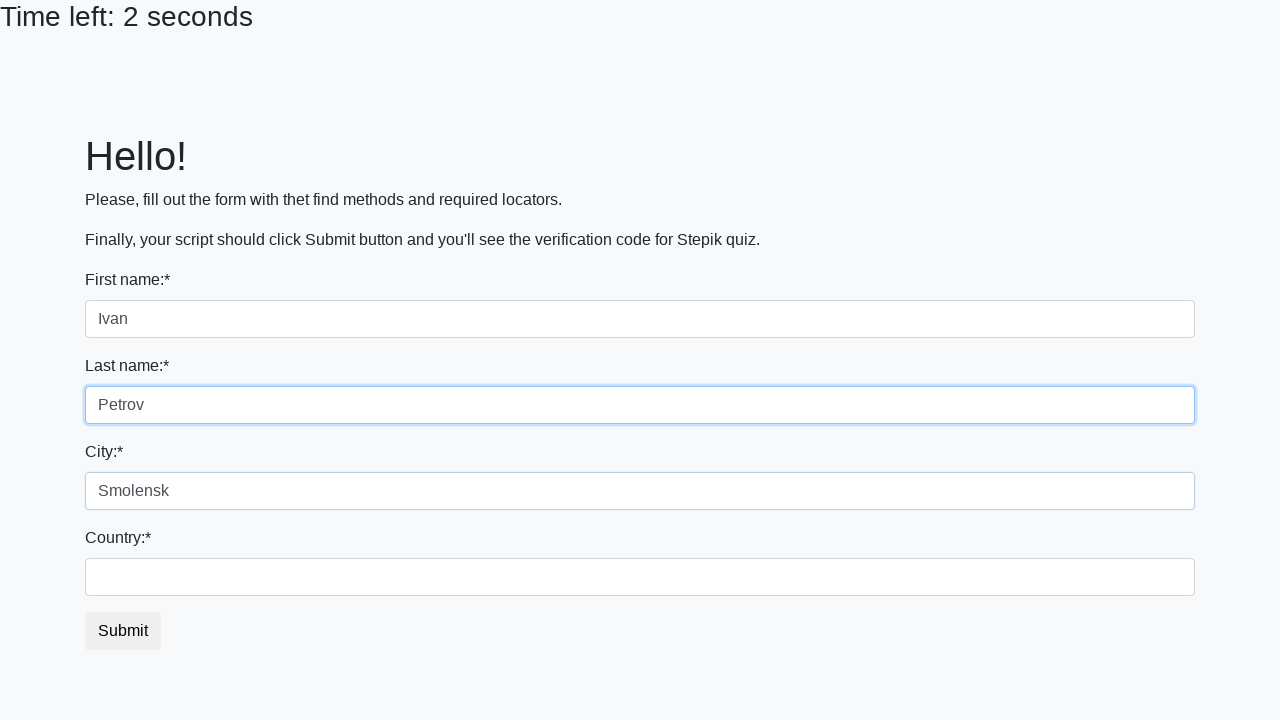

Filled country field with 'Russia' on #country
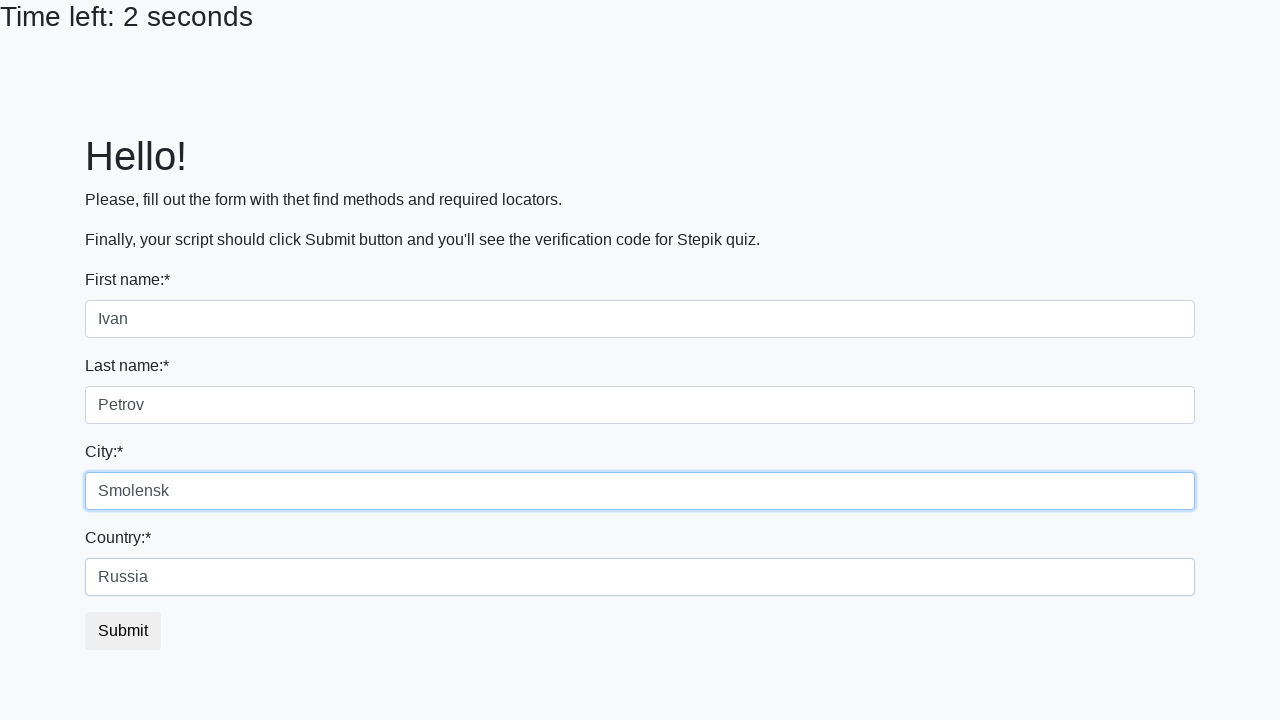

Clicked submit button to complete form at (123, 631) on button.btn
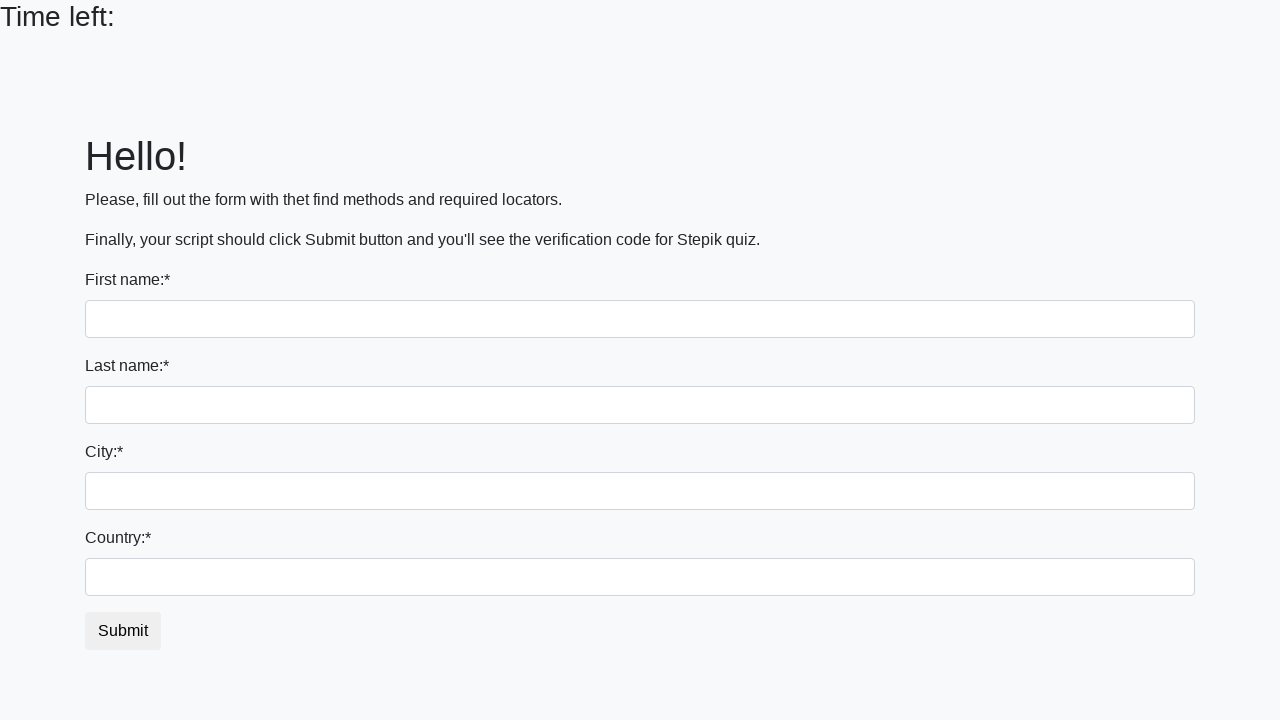

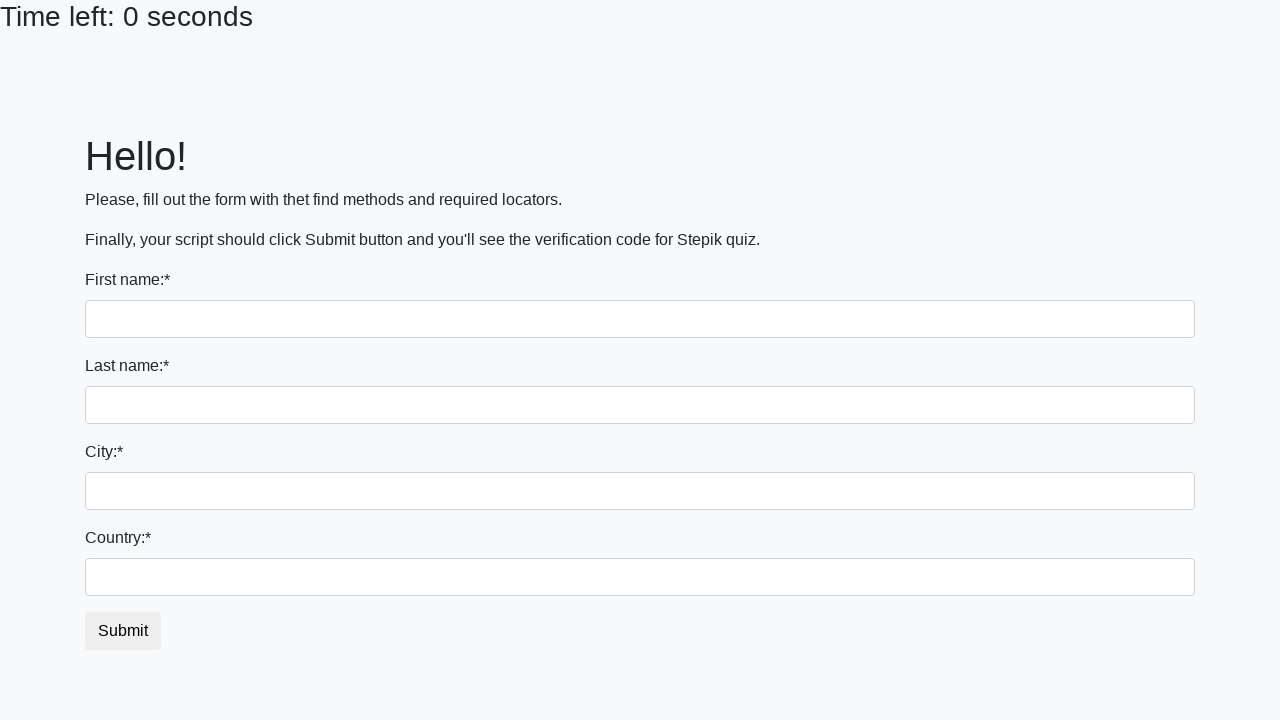